Tests file download functionality by entering text into a textbox on a file download demo page

Starting URL: http://demo.automationtesting.in/FileDownload.html

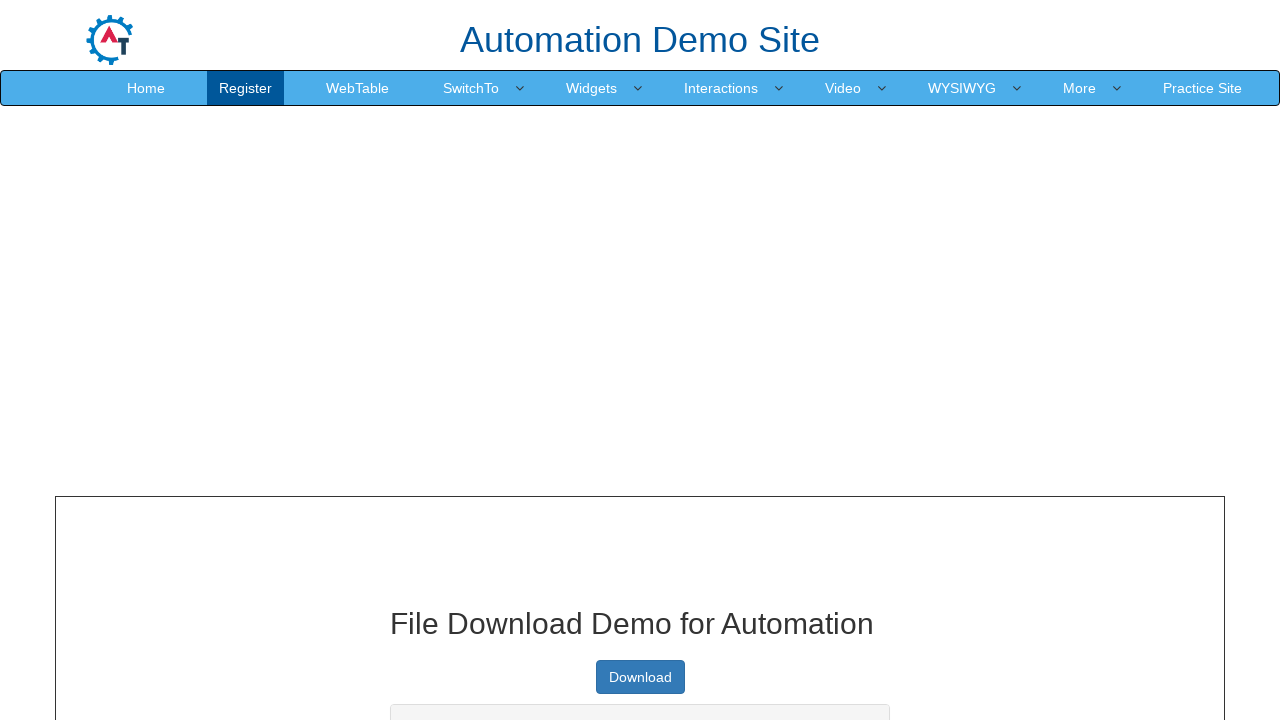

Navigated to file download demo page
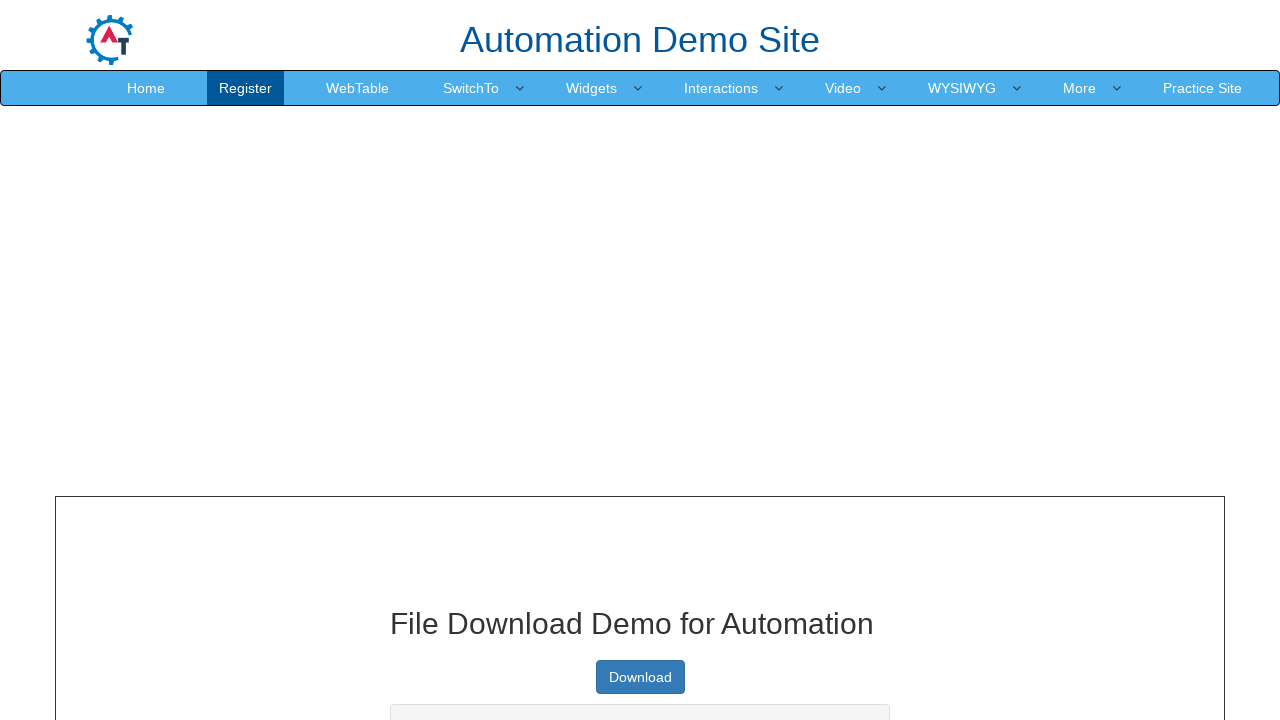

Entered 'Testing download text file' into textbox on #textbox
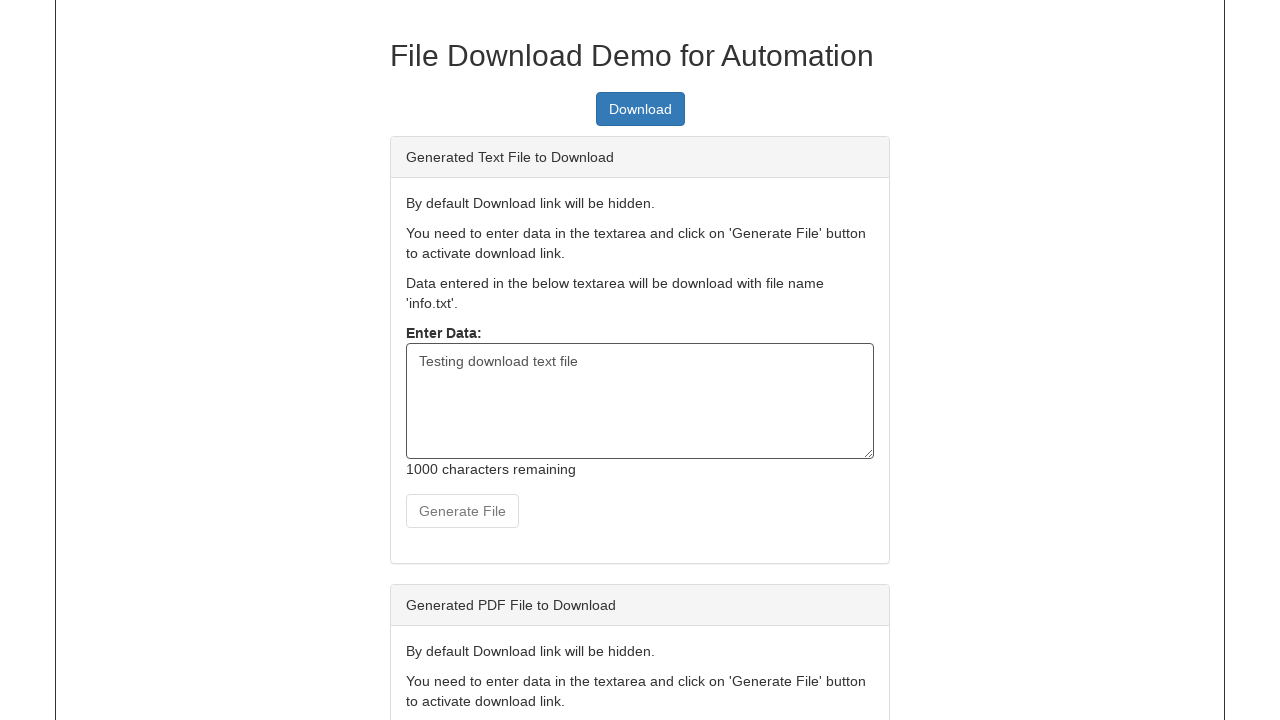

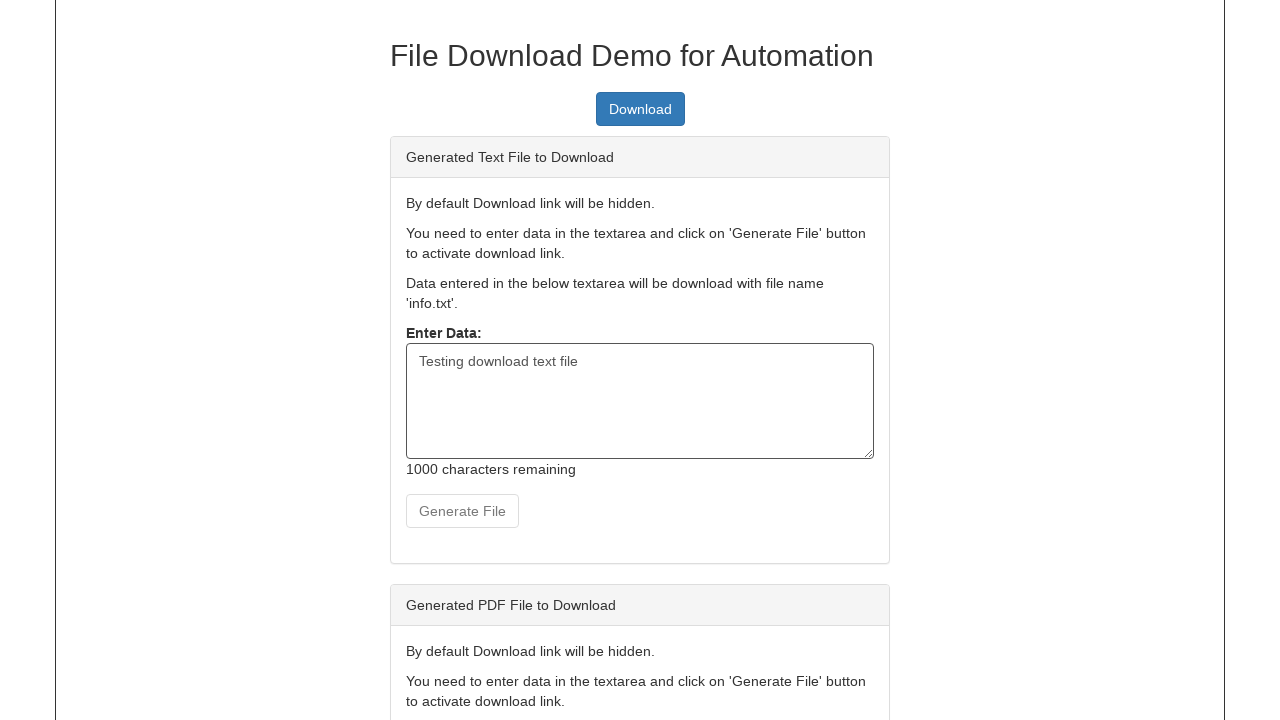